Navigates to SauceLabs demo request page and interacts with a dropdown field using JavaScript execution to select a value

Starting URL: https://saucelabs.com/request-demo

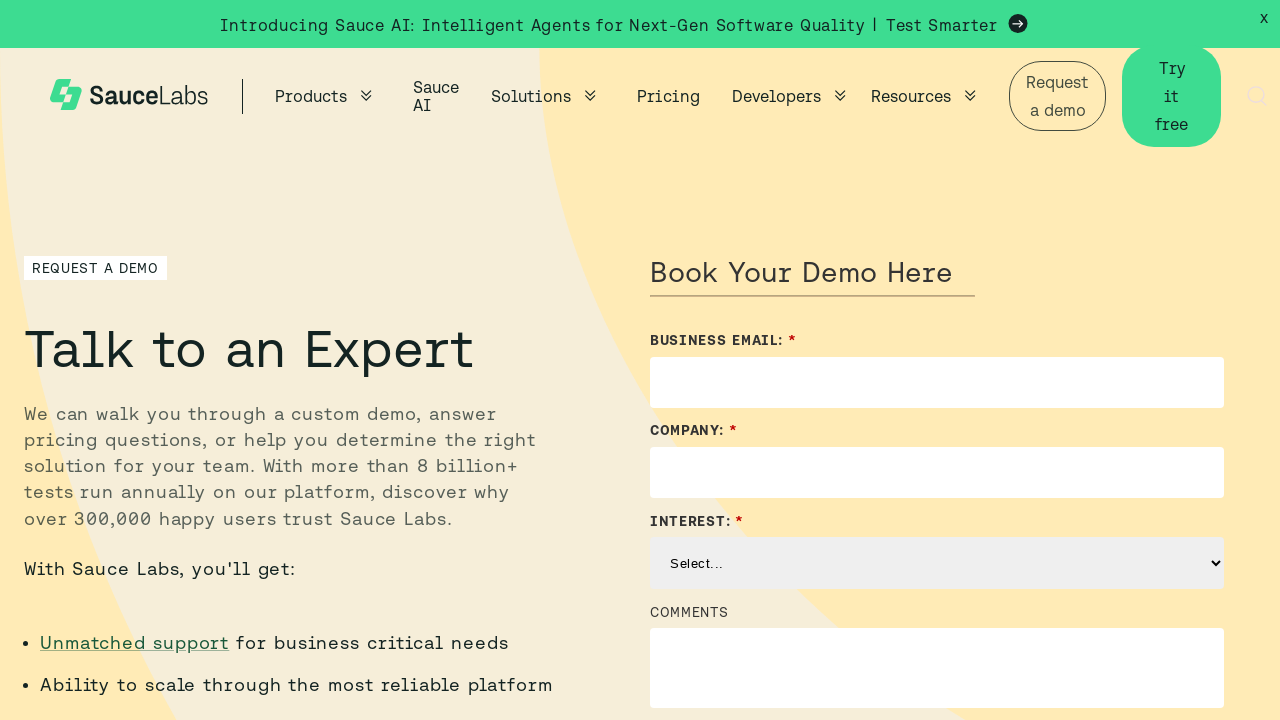

Located Solution Interest dropdown element
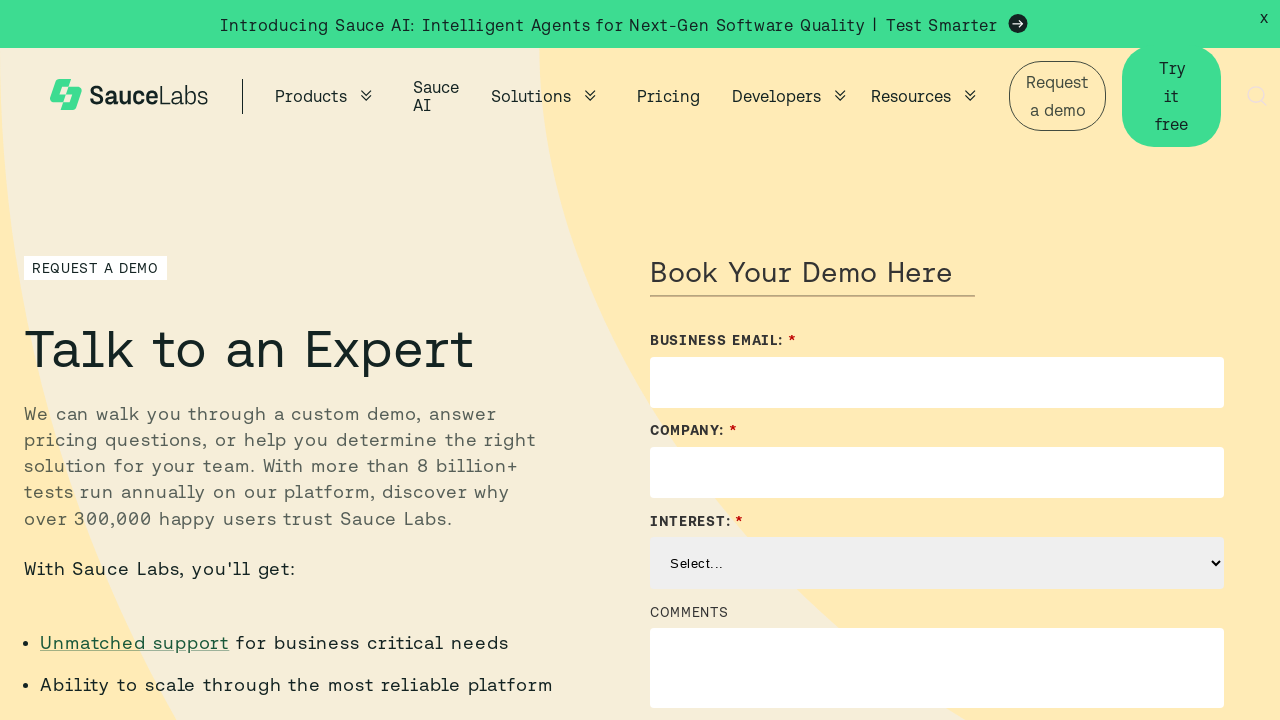

Used JavaScript to set dropdown value to 'Visual Testing'
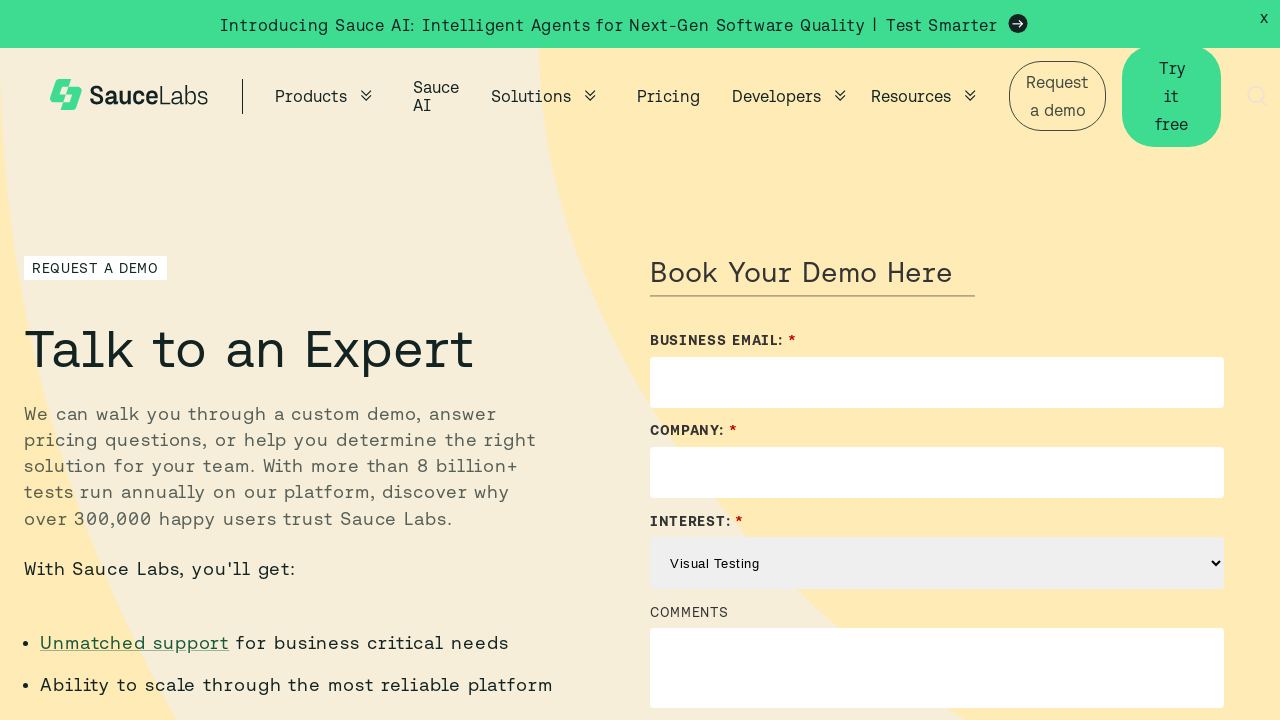

Triggered click event on dropdown using JavaScript
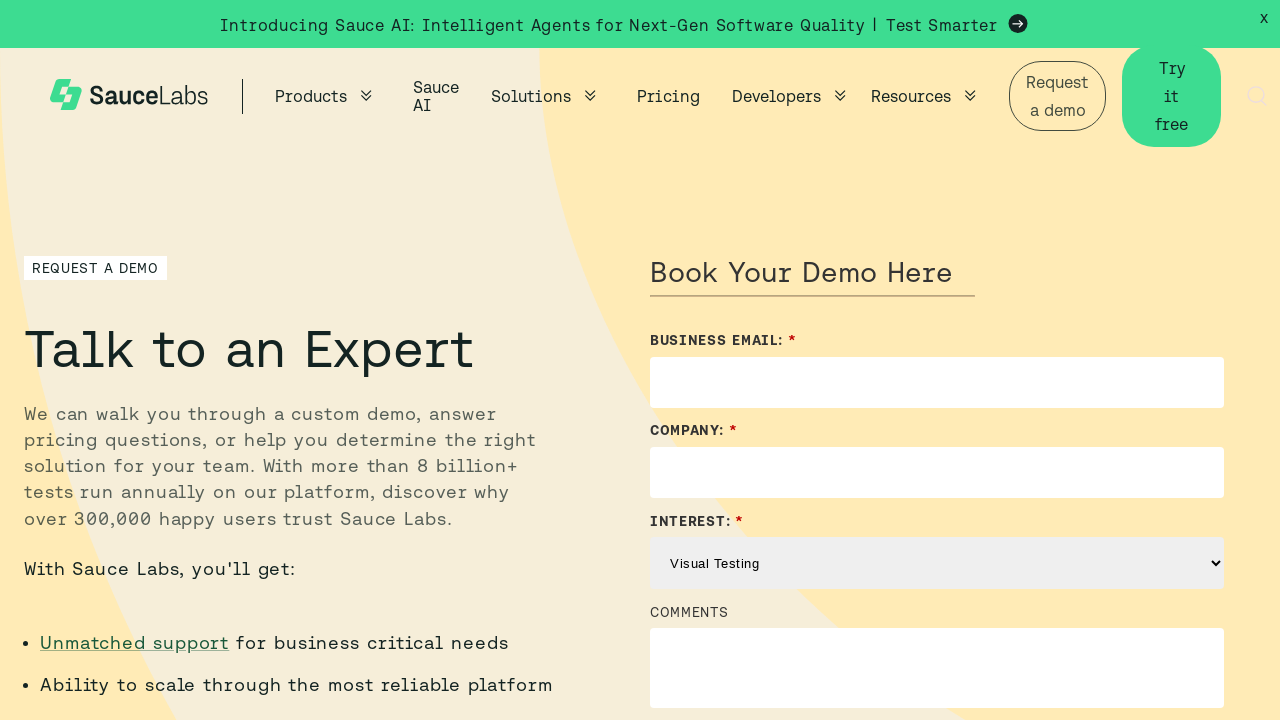

Retrieved selected dropdown value: None
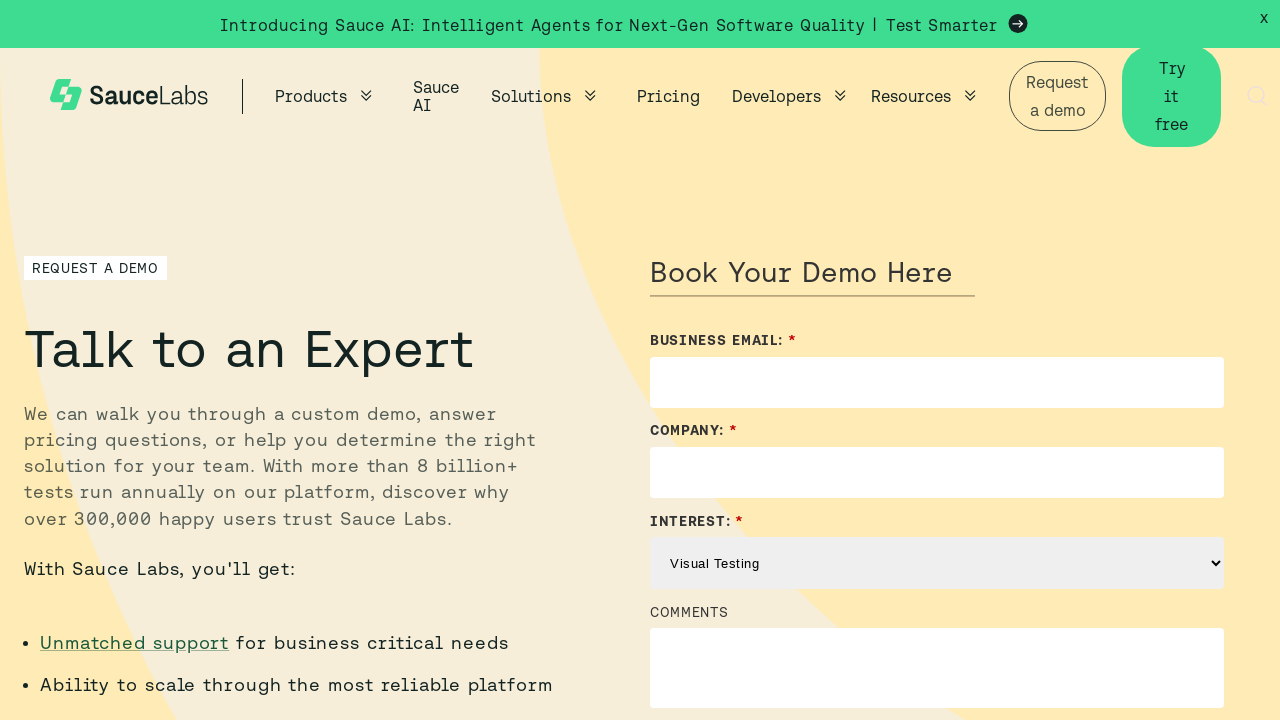

Printed selected value: None
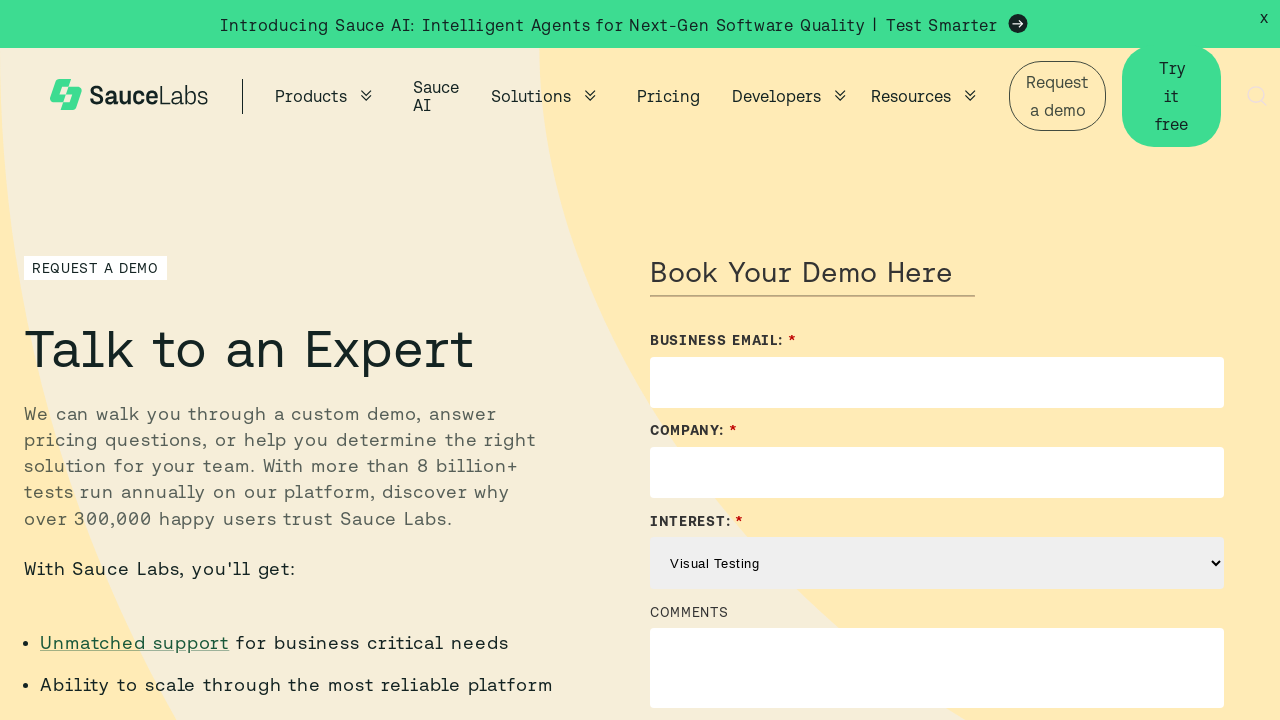

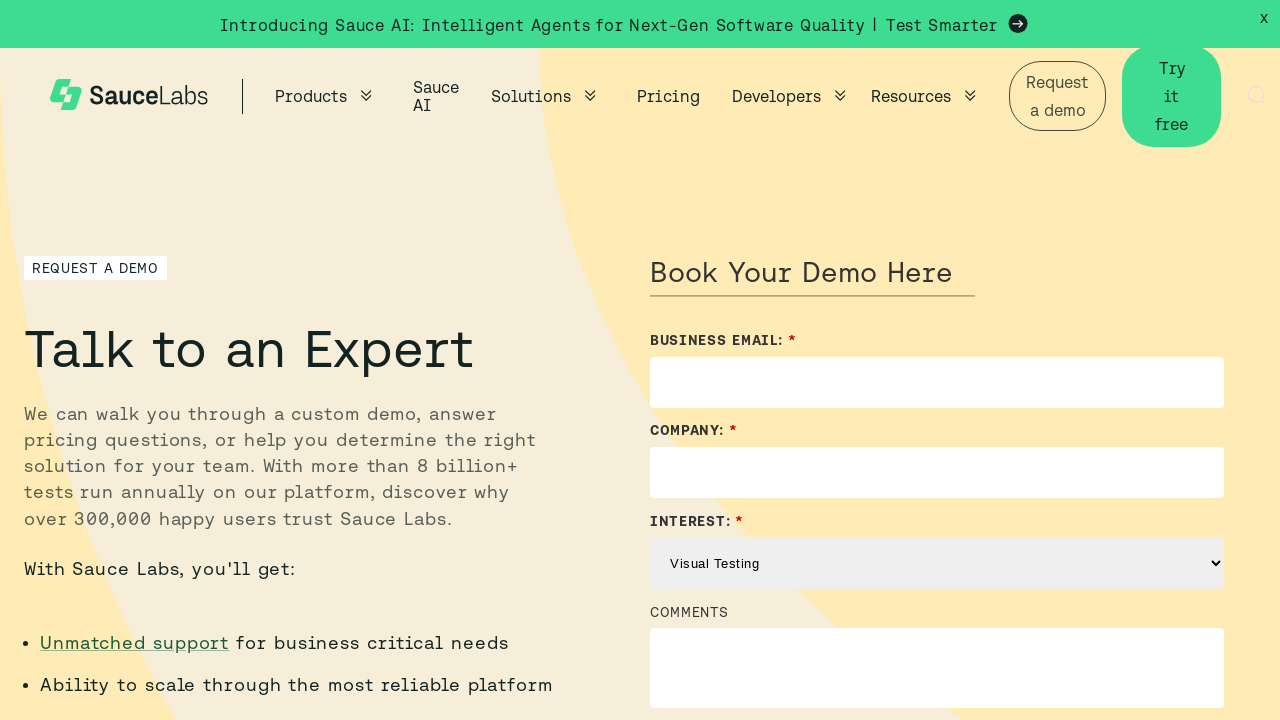